Tests JavaScript executor functionality by scrolling the page and a table element, then validates that the sum of values in the table's 4th column equals the displayed total amount.

Starting URL: https://rahulshettyacademy.com/AutomationPractice

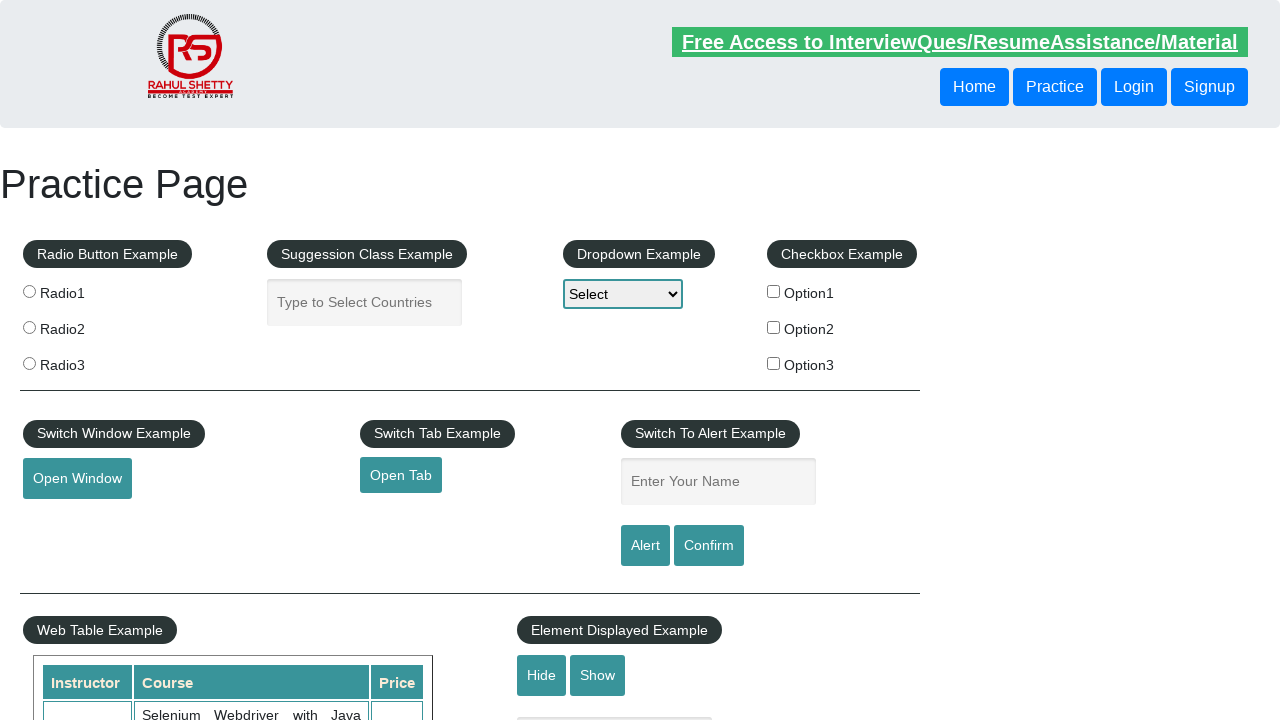

Scrolled page down by 500 pixels
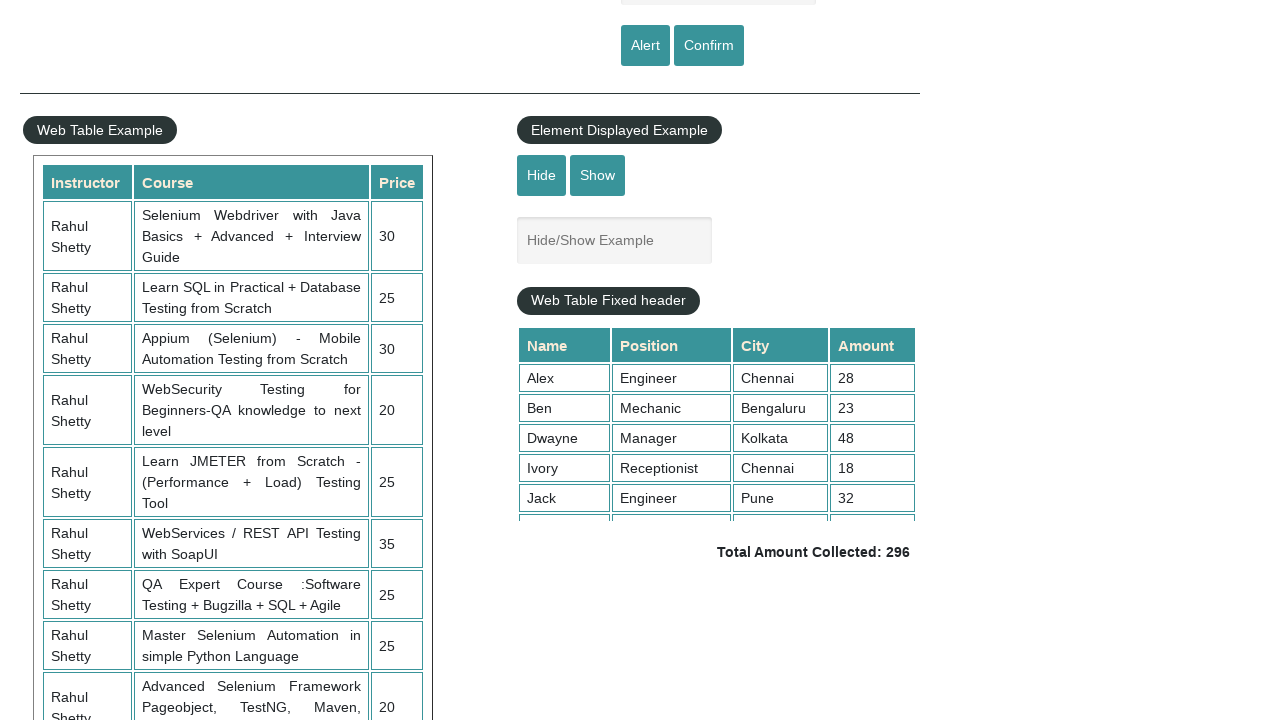

Waited 1000ms for content to be visible
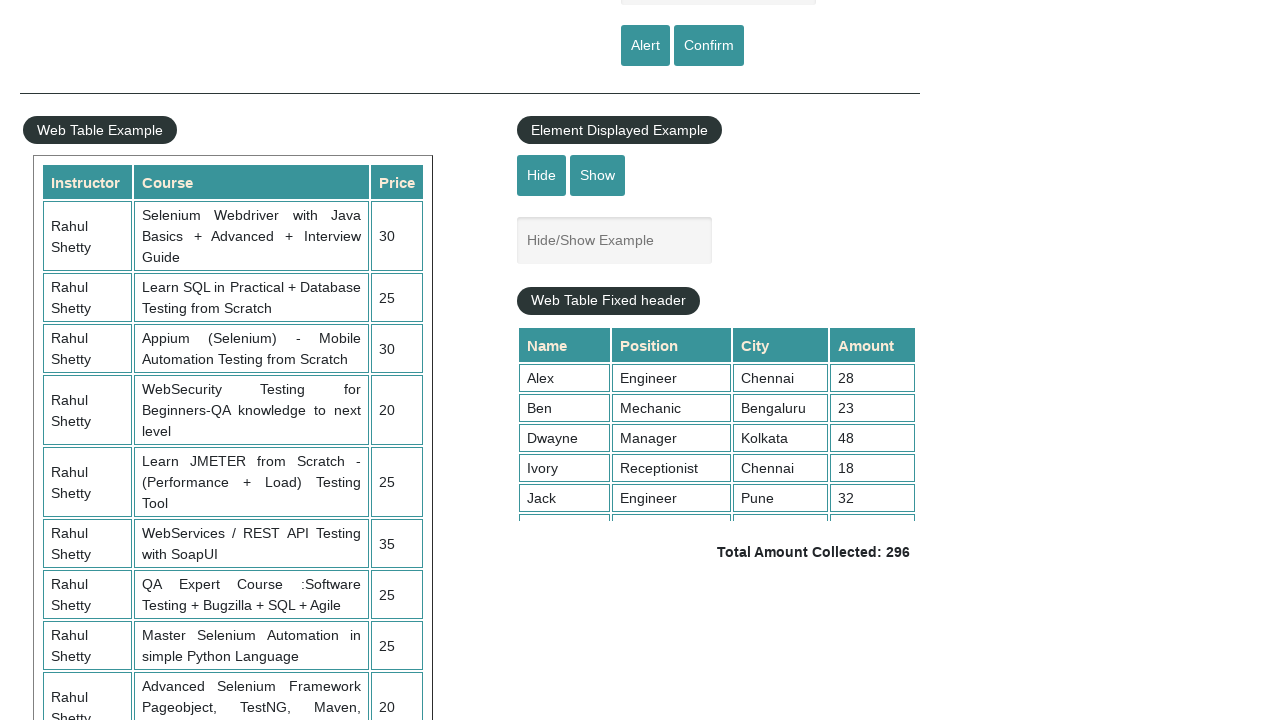

Scrolled table container down by 5000 pixels
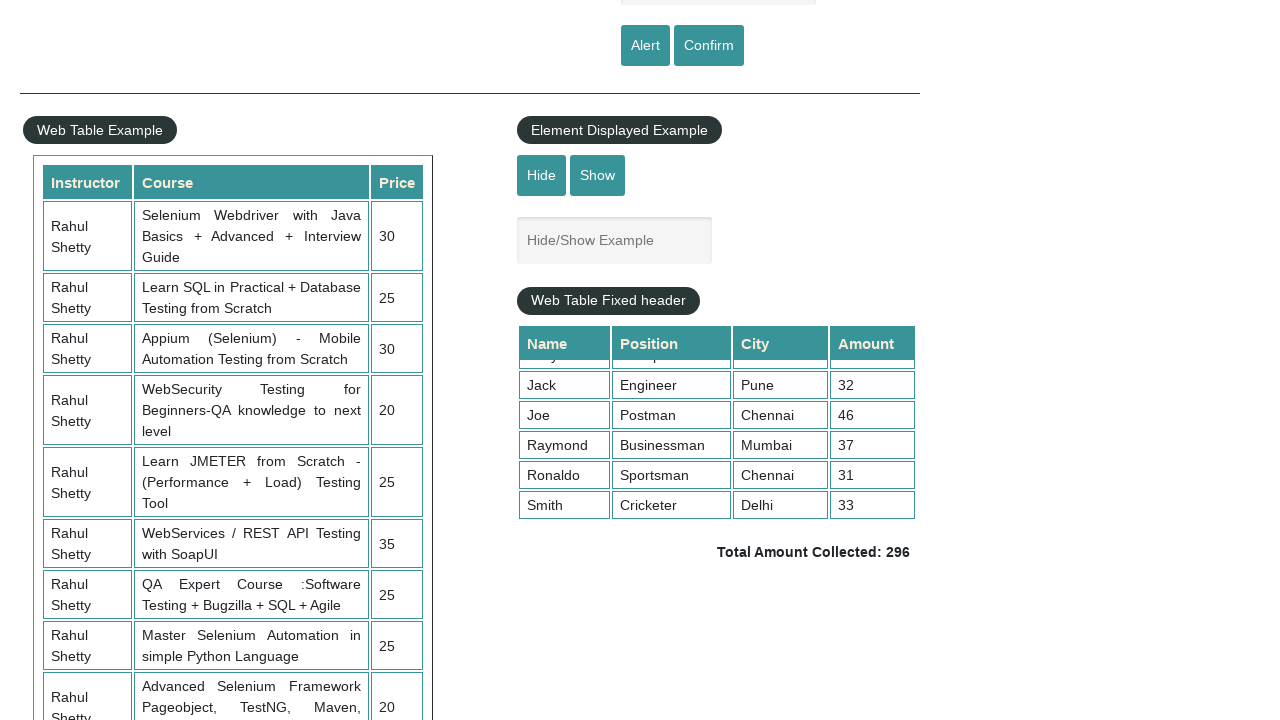

Waited 1000ms for table scroll to complete
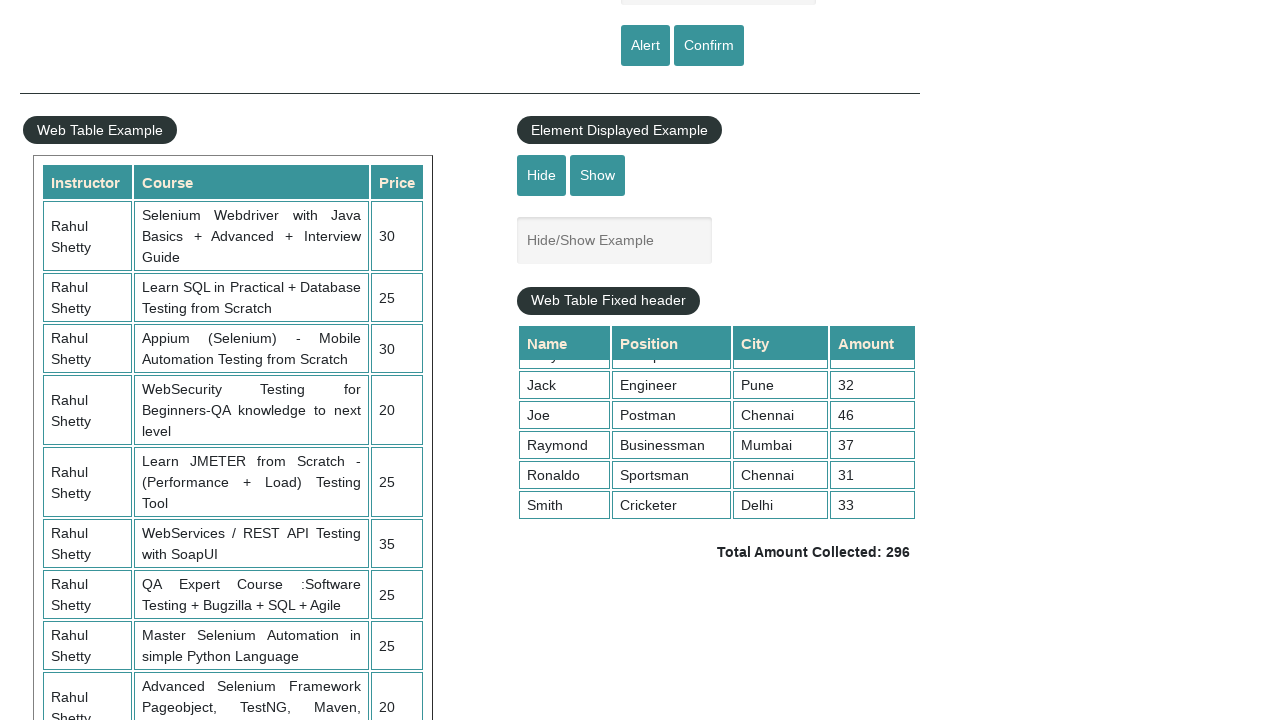

Retrieved all values from 4th column of table
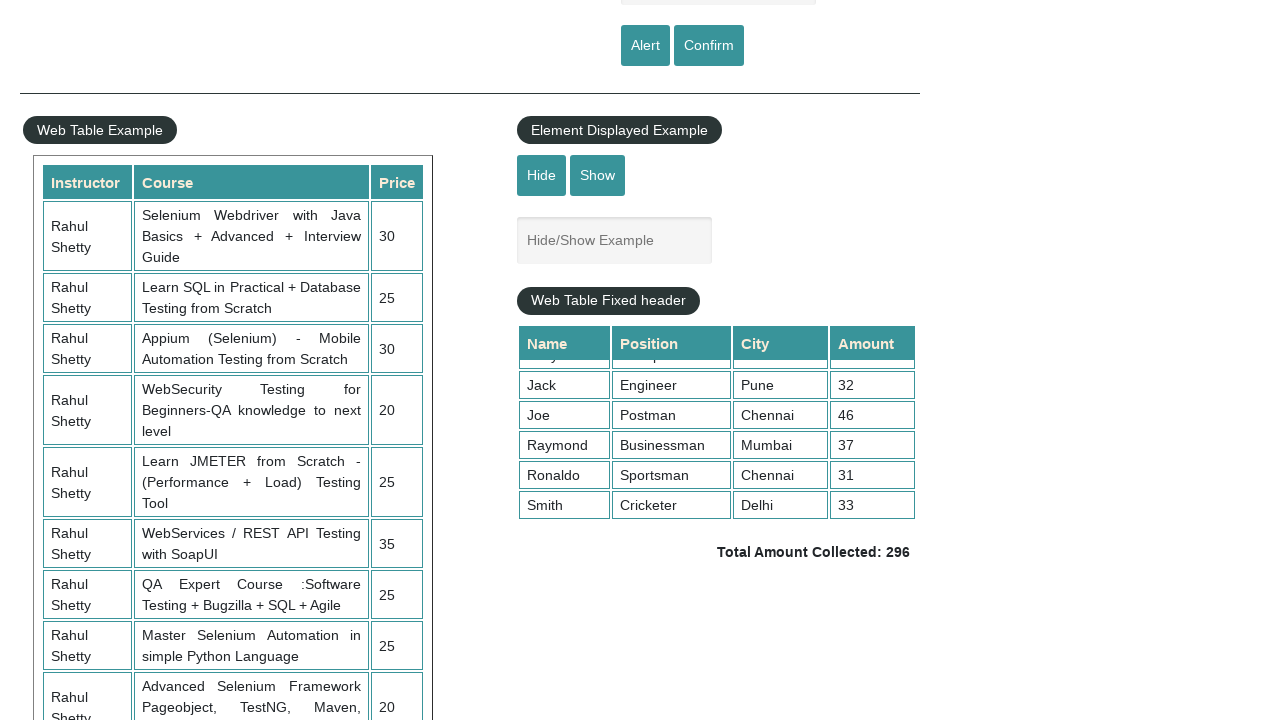

Calculated sum of 4th column values: 296
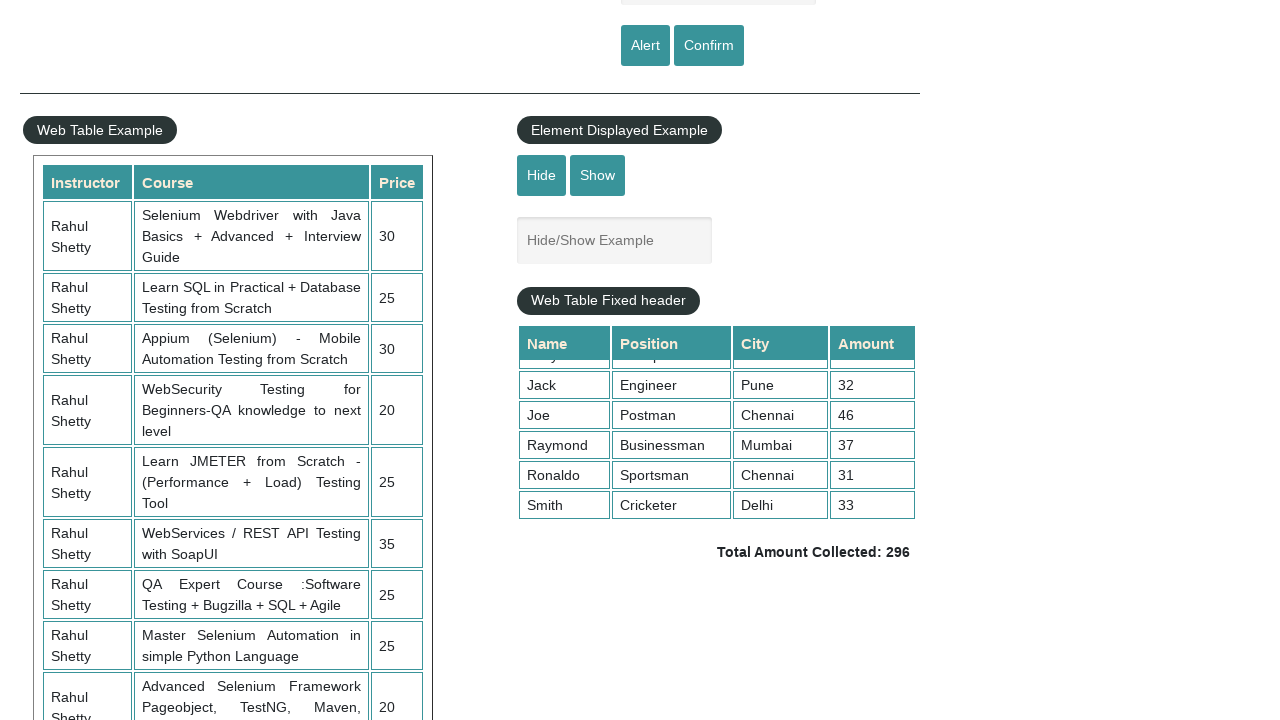

Retrieved displayed total amount: 296
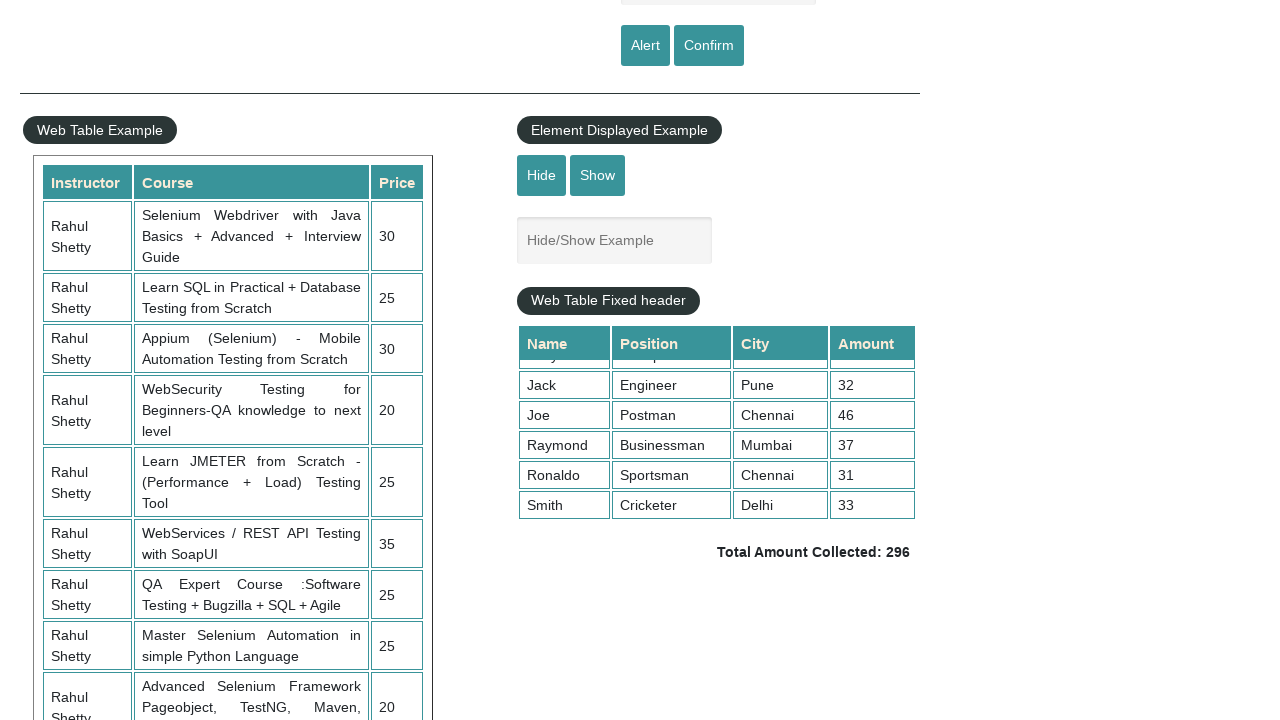

Verified calculated sum (296) matches displayed total (296)
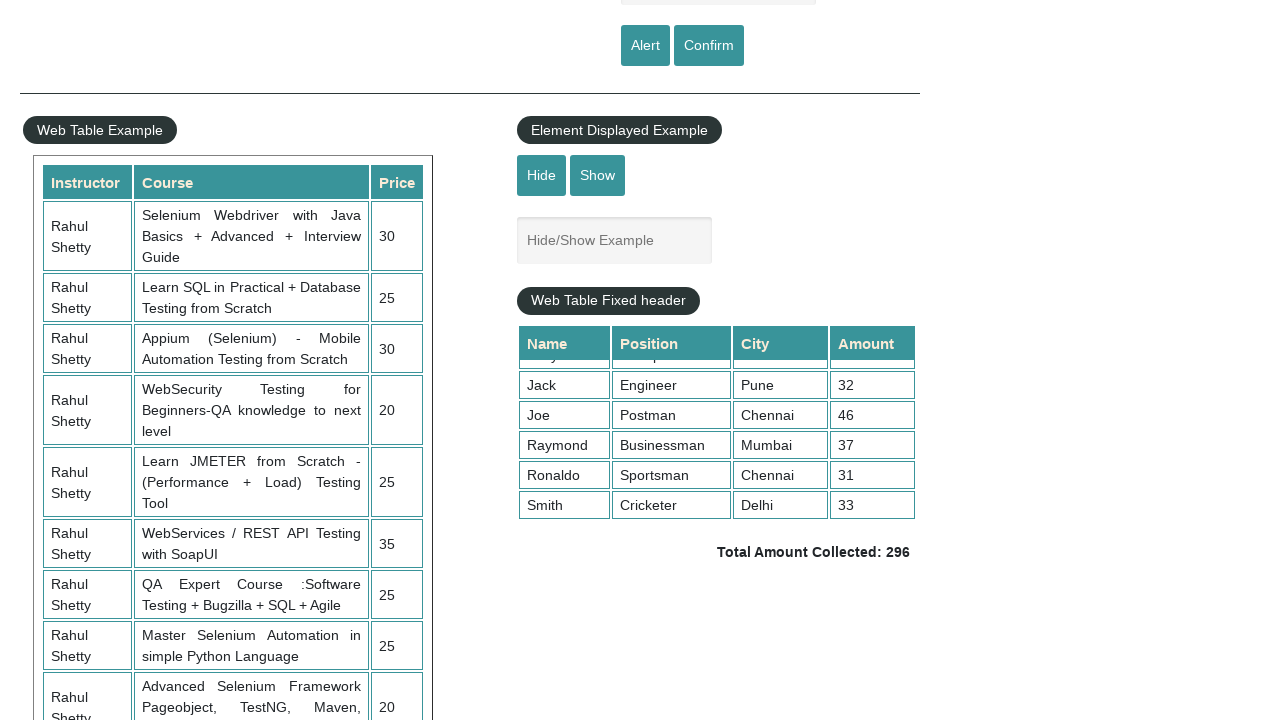

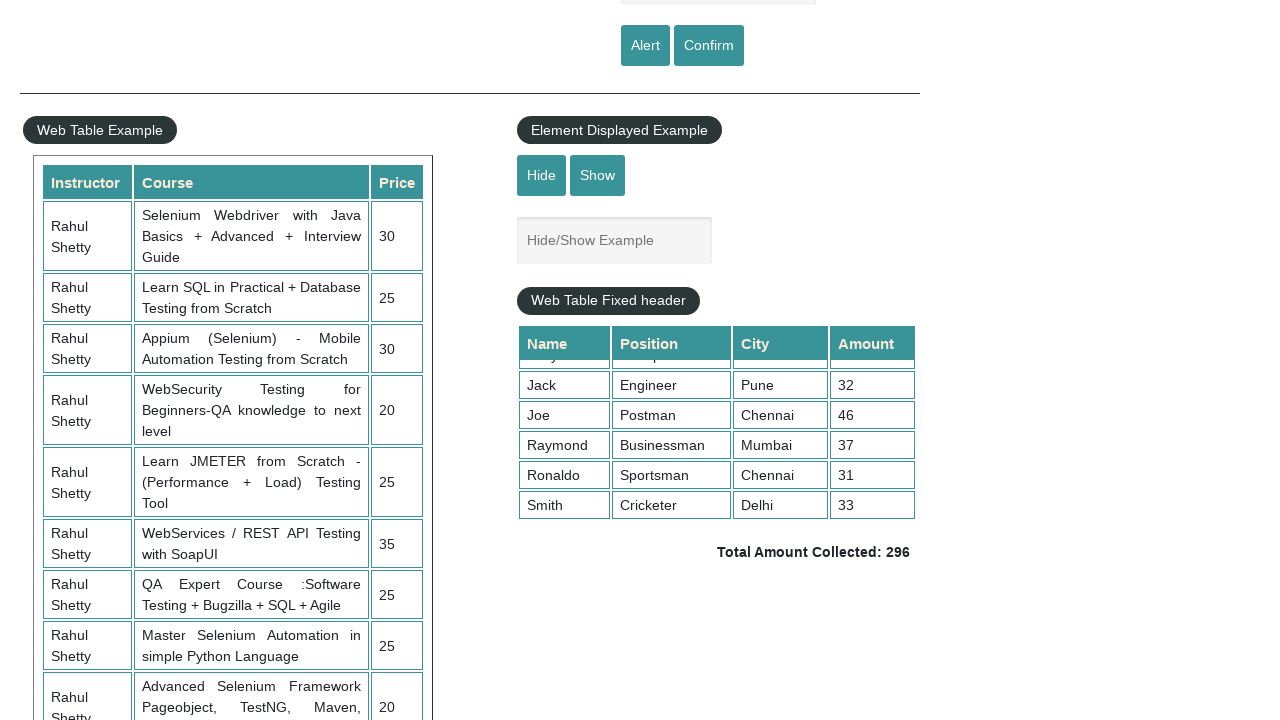